Tests menu navigation by hovering through nested menu items to click on Sub Sub Item 2

Starting URL: https://demoqa.com

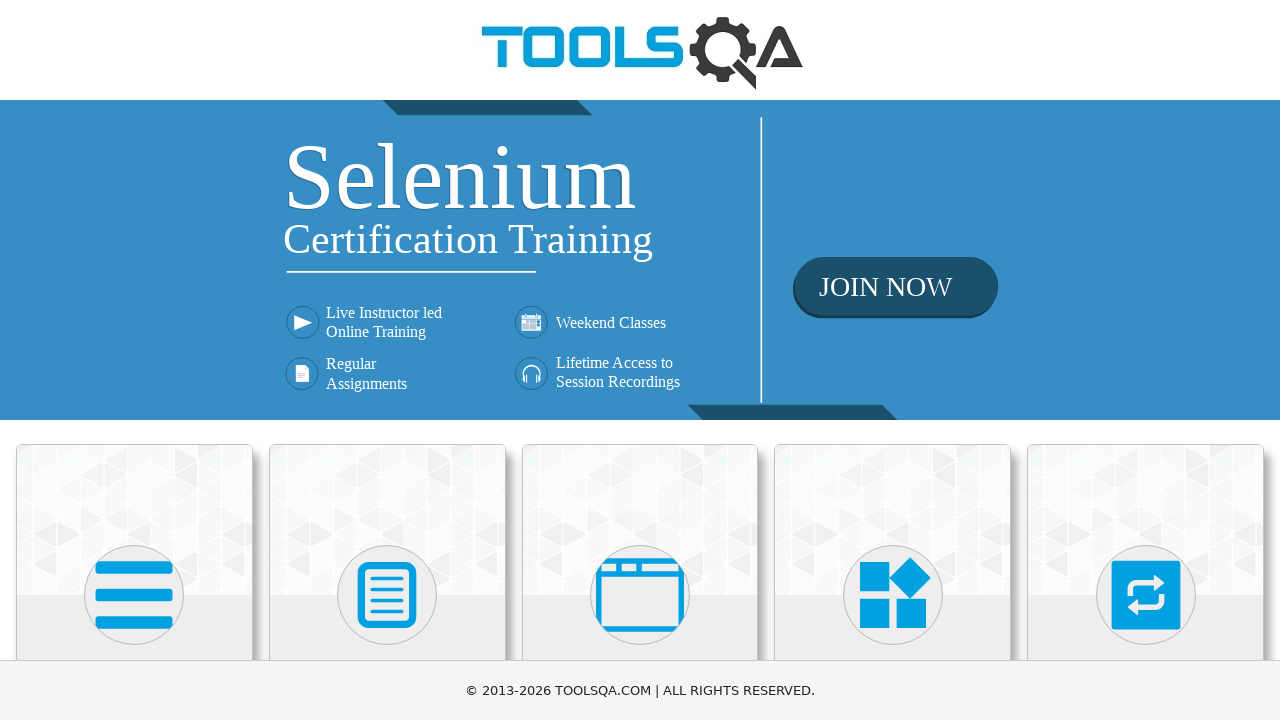

Clicked on Widgets section at (893, 360) on xpath=//h5[text()="Widgets"]
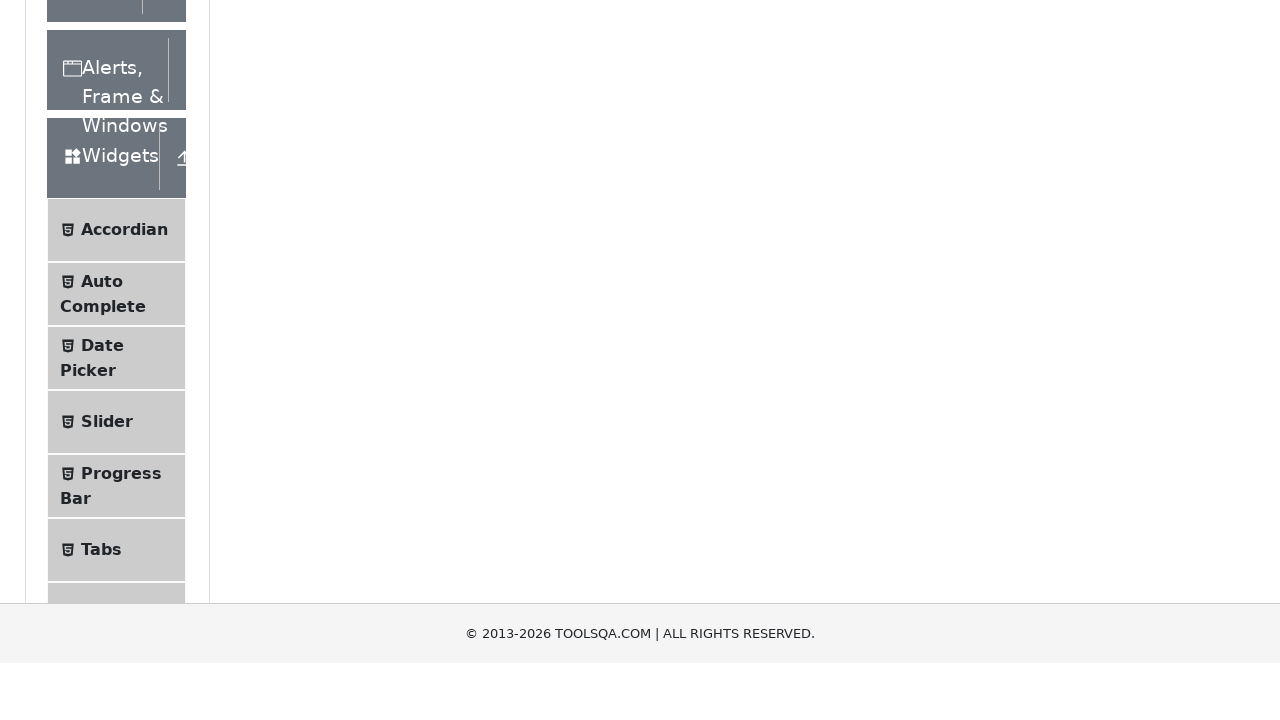

Scrolled down to bottom of page
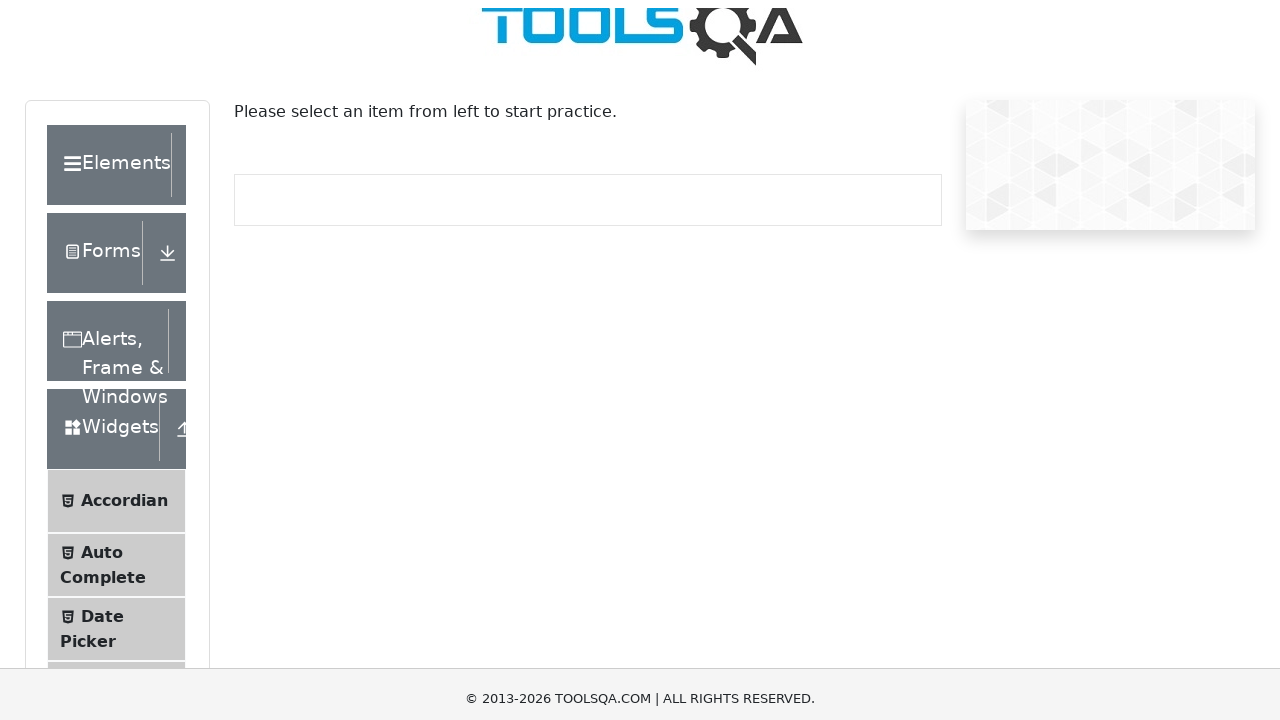

Clicked on Menu option at (105, 323) on xpath=//span[text()="Menu"]
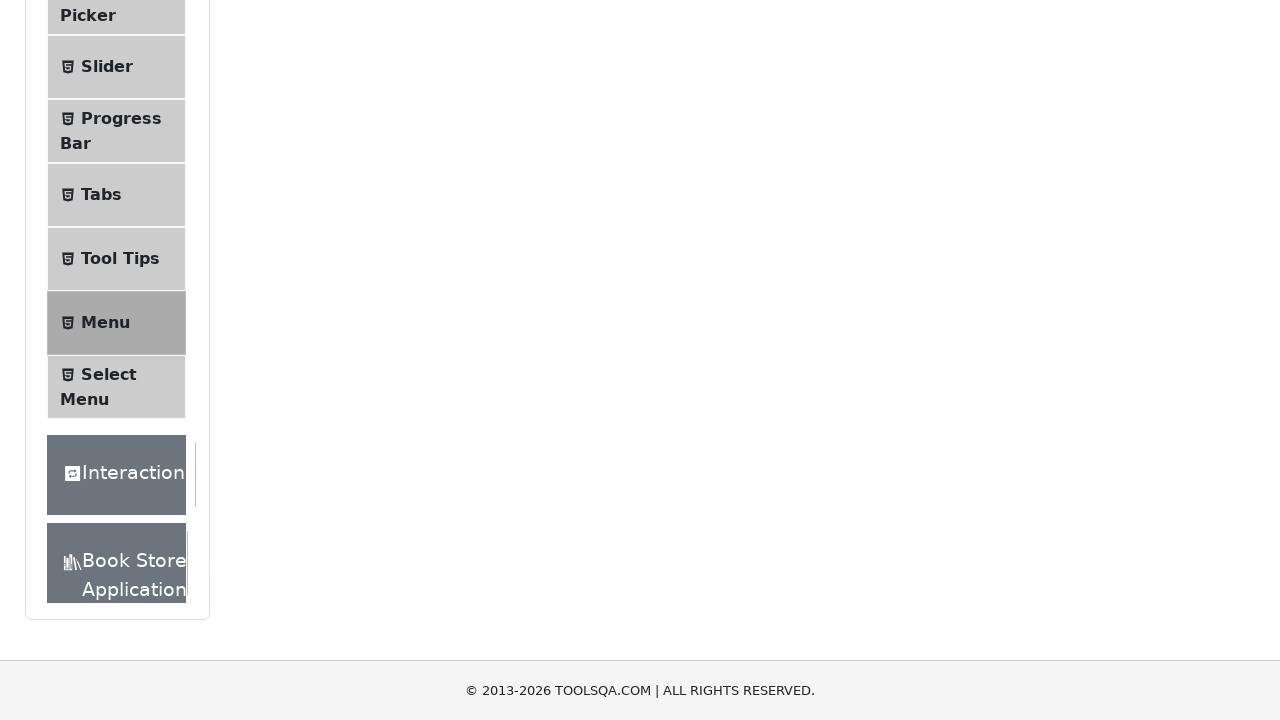

Scrolled down to see menu items
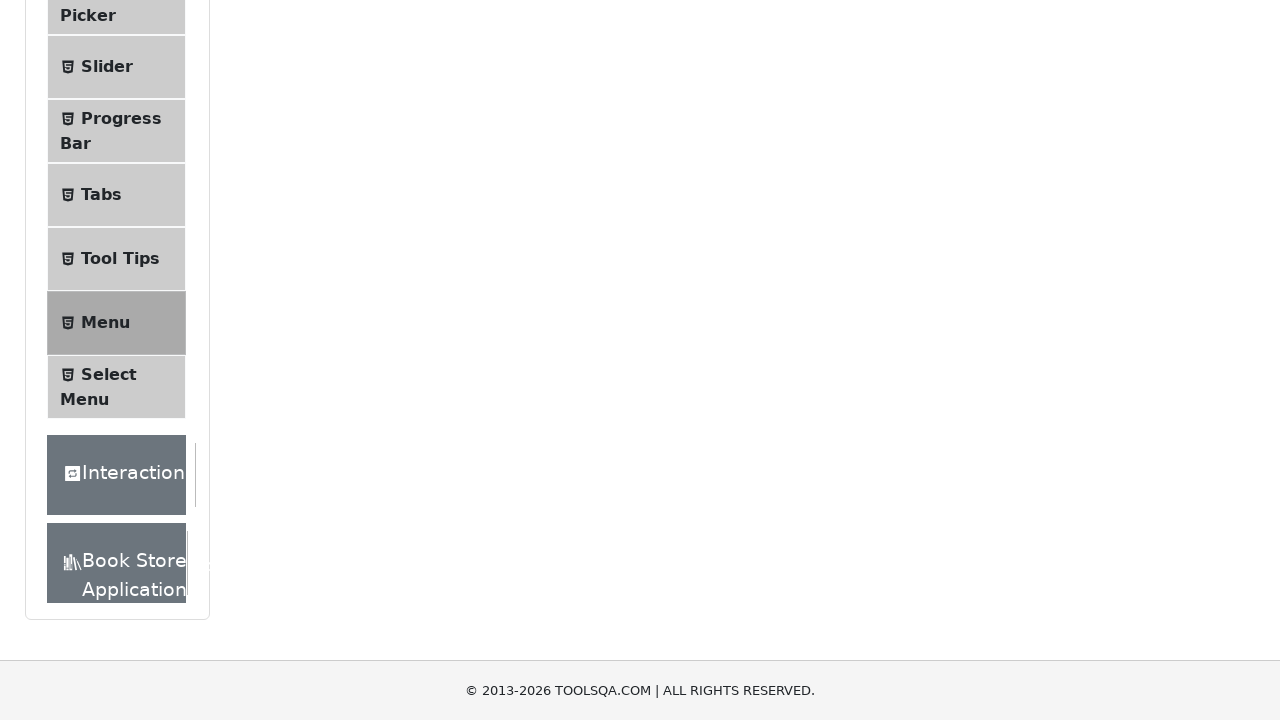

Hovered over Main Item 2 at (534, 240) on xpath=//a[text()="Main Item 2"]
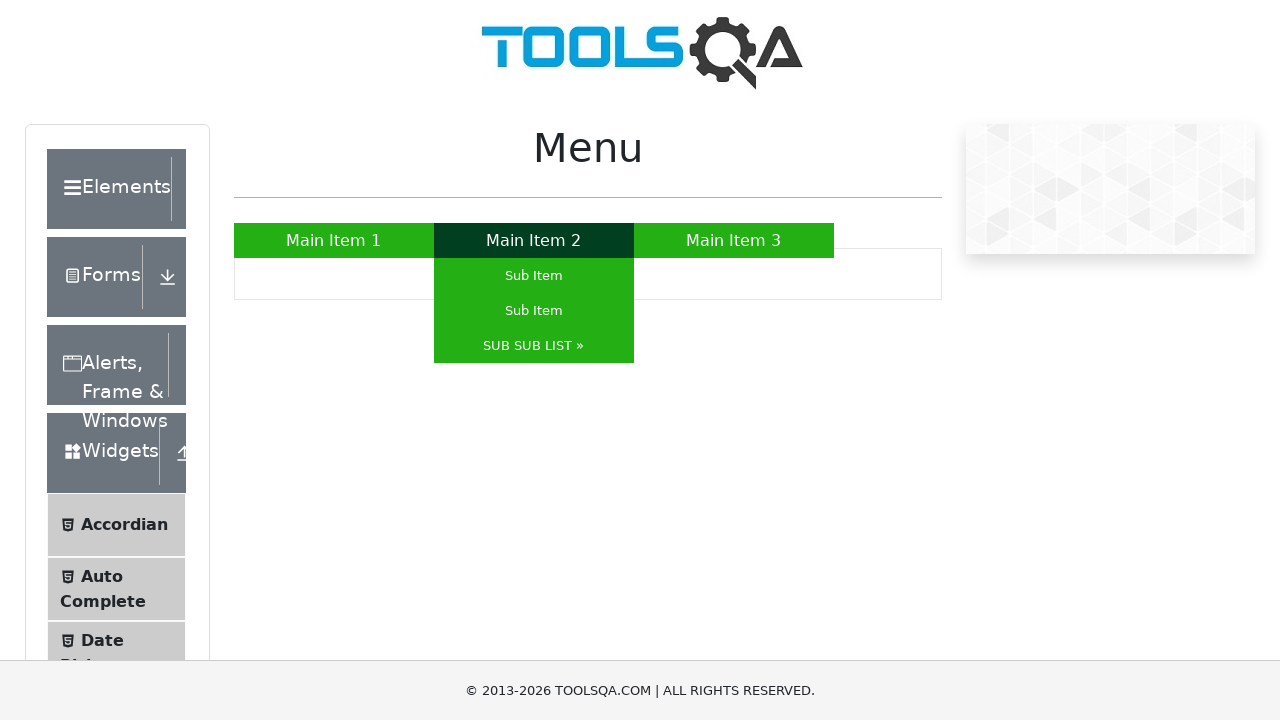

Waited 2 seconds for submenu to appear
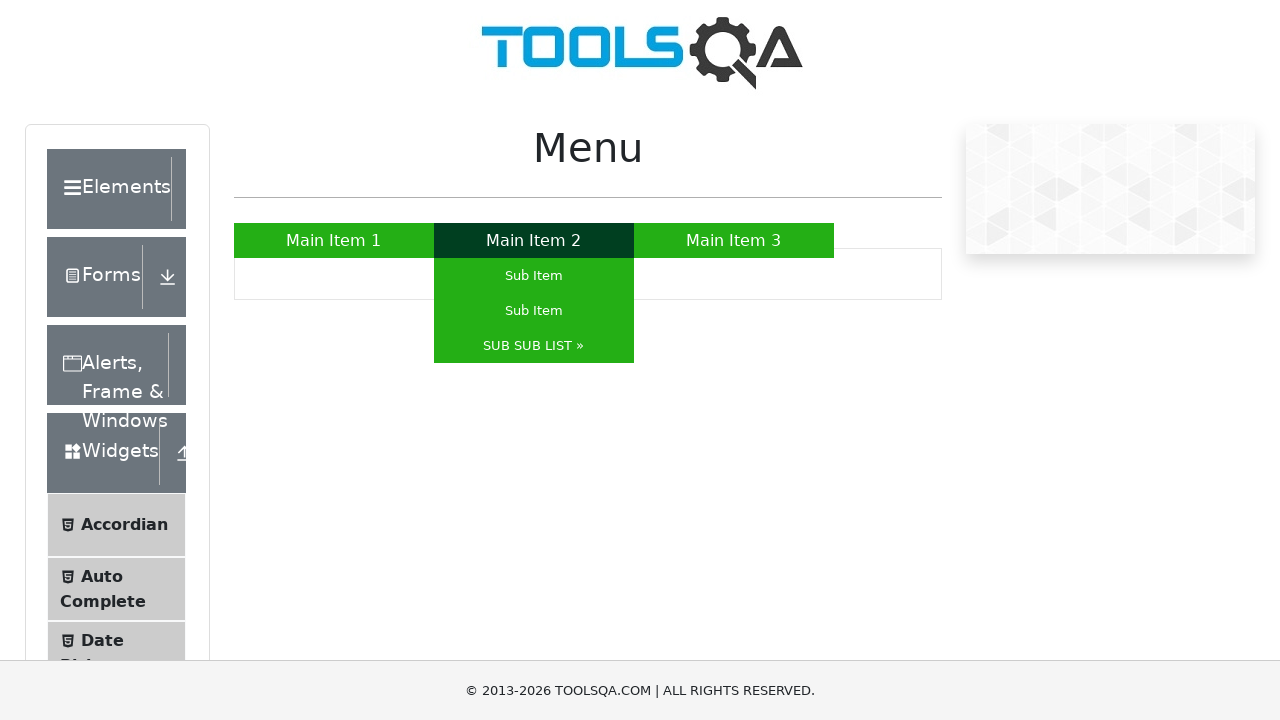

Hovered over SUB SUB LIST at (534, 346) on xpath=//a[text()="SUB SUB LIST »"]
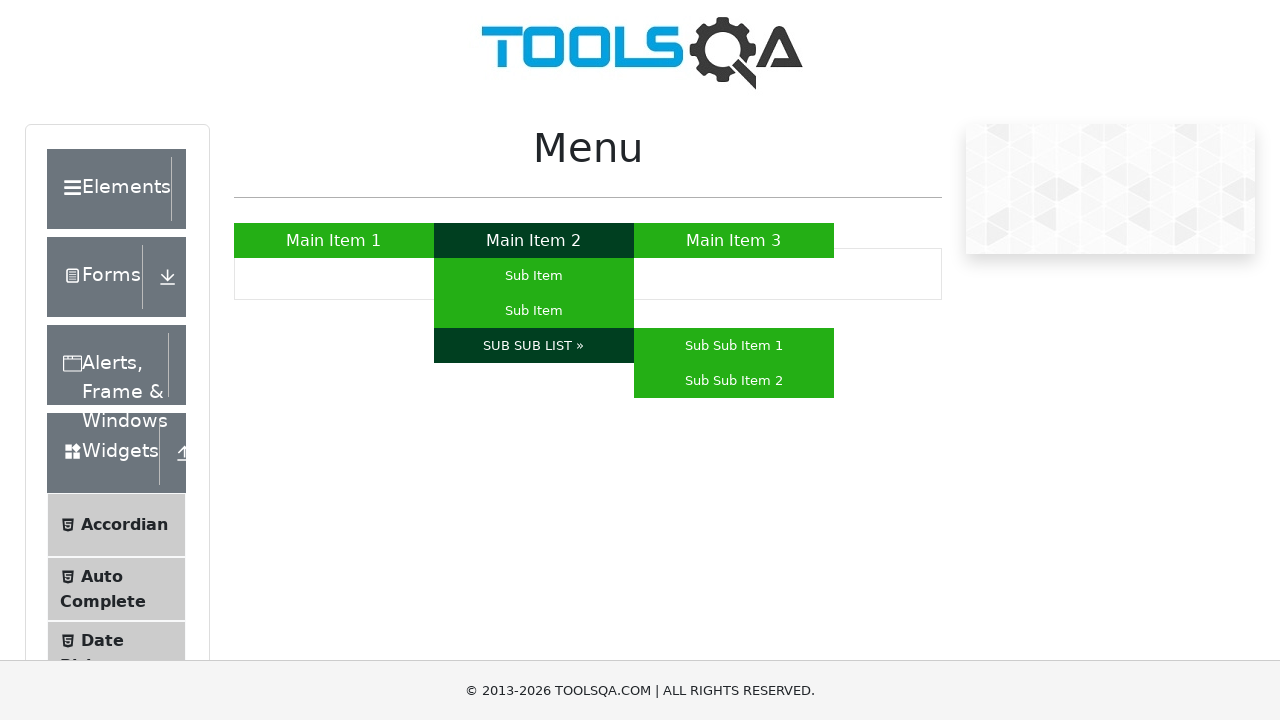

Waited 2 seconds for nested submenu to appear
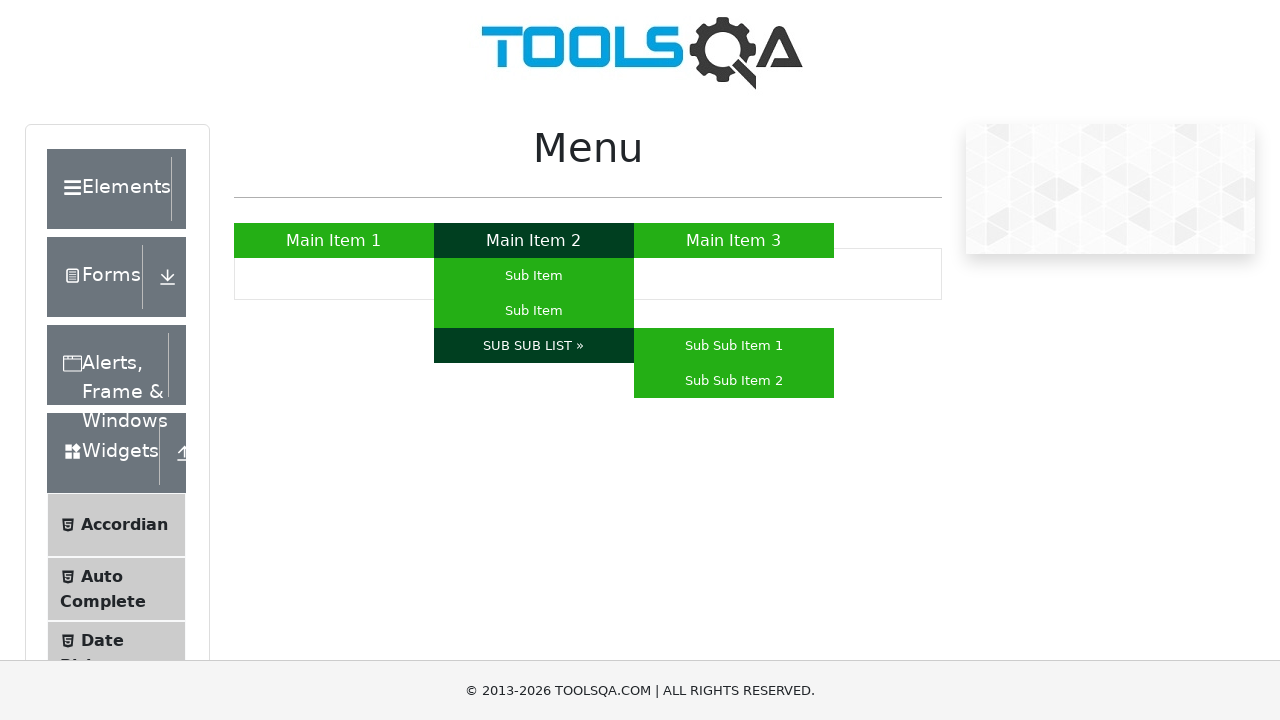

Clicked on Sub Sub Item 2 at (734, 380) on xpath=//a[text()="Sub Sub Item 2"]
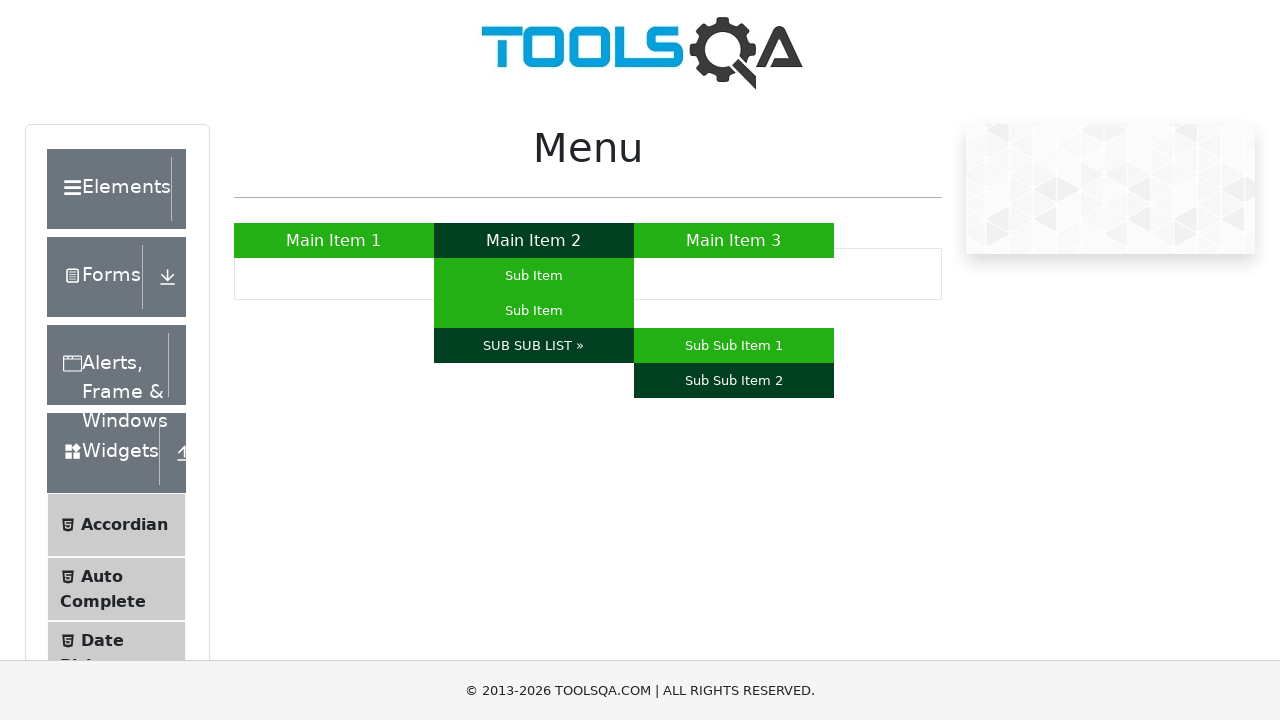

Verified Sub Sub Item 2 element is present
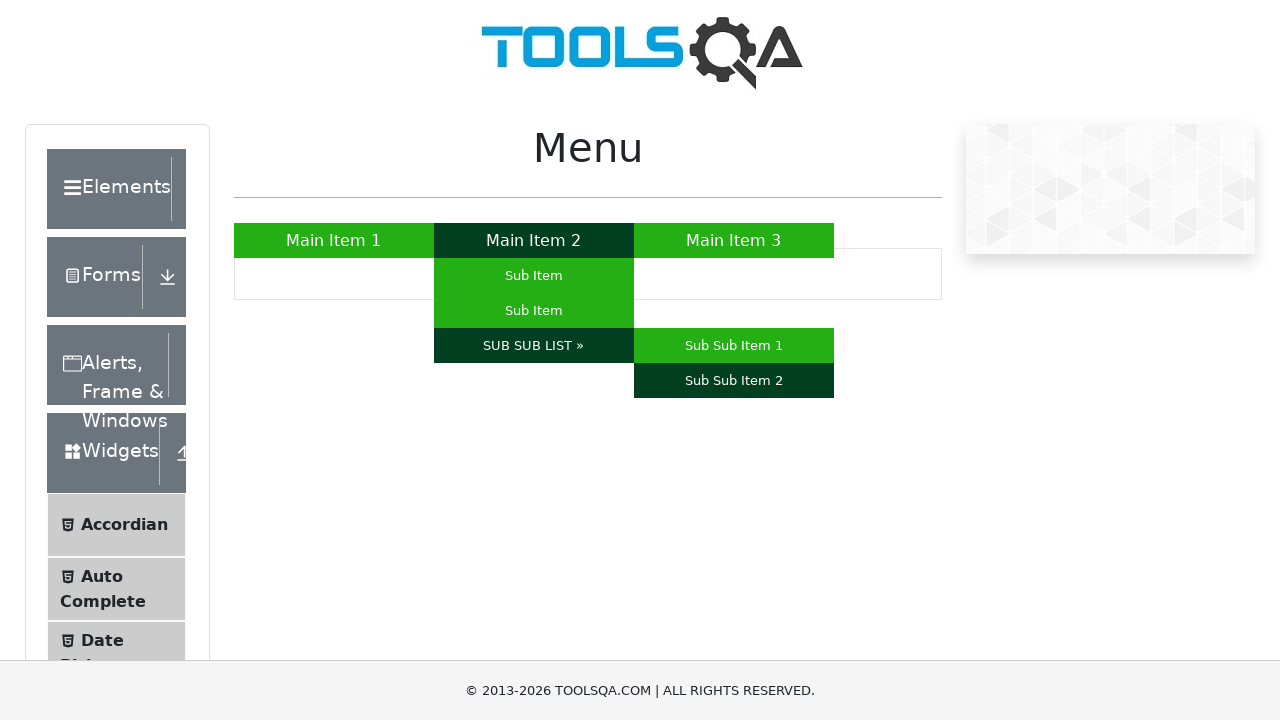

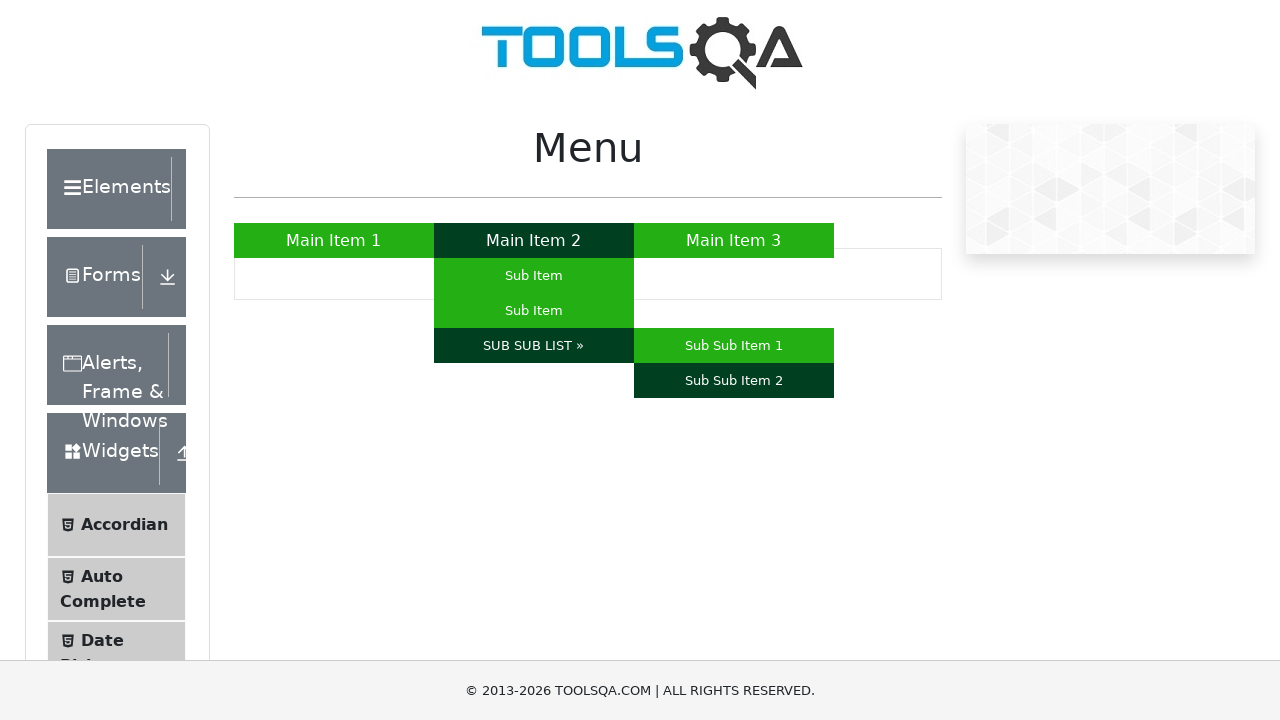